Tests JavaScript executor functionality by clicking on a "Website Testing" module button and verifying the page loads correctly

Starting URL: https://anhtester.com/

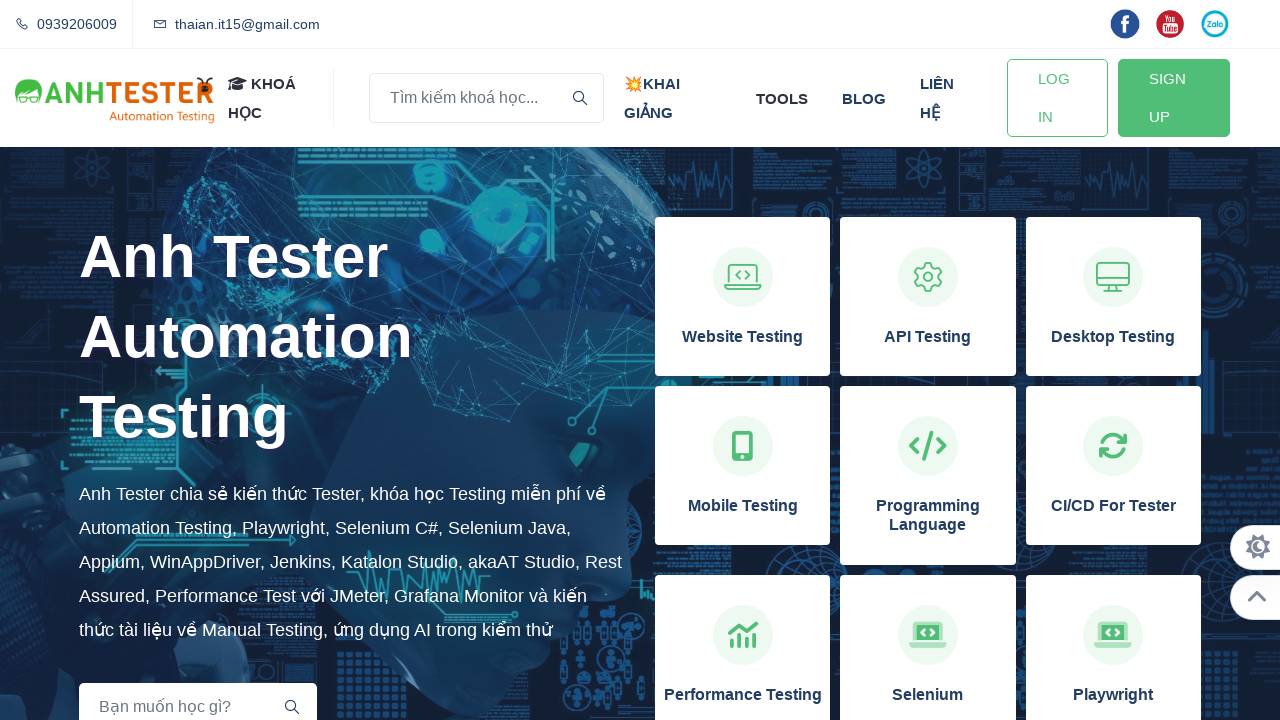

Waited for page to reach domcontentloaded state
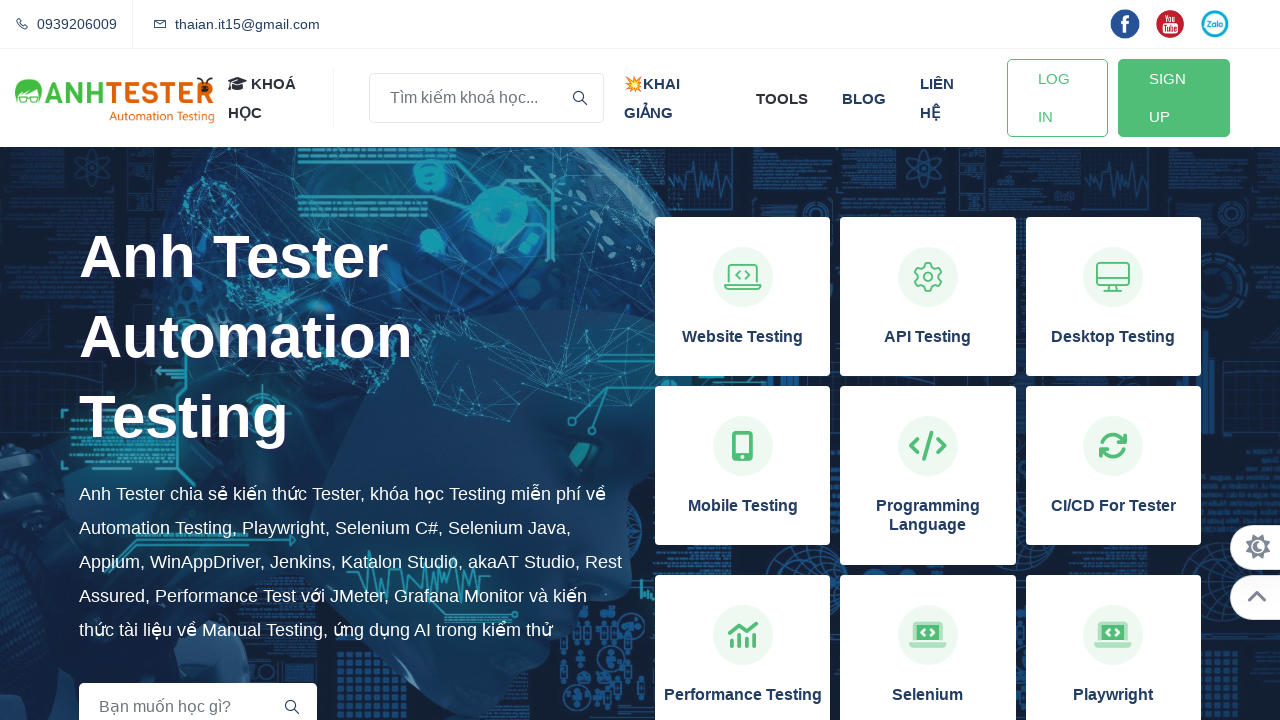

Clicked on 'Website Testing' module button at (743, 337) on xpath=//h3[normalize-space()='Website Testing']
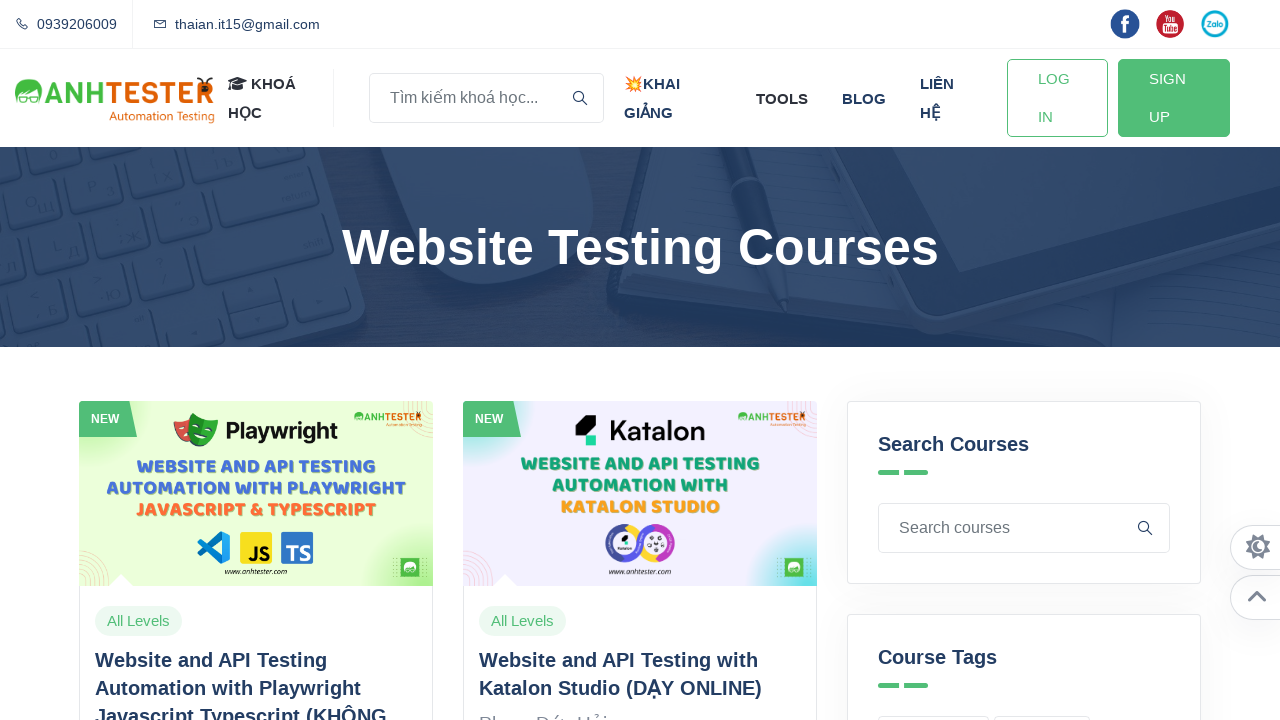

Waited for page to fully load after clicking Website Testing module
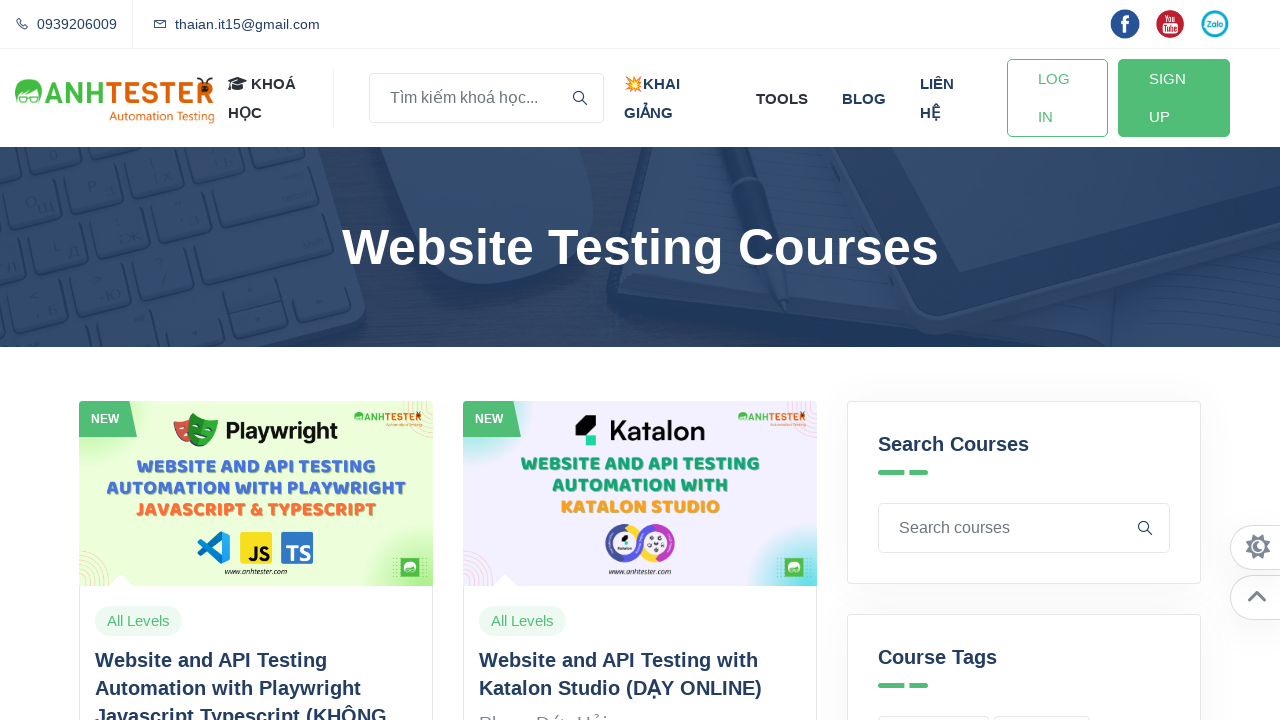

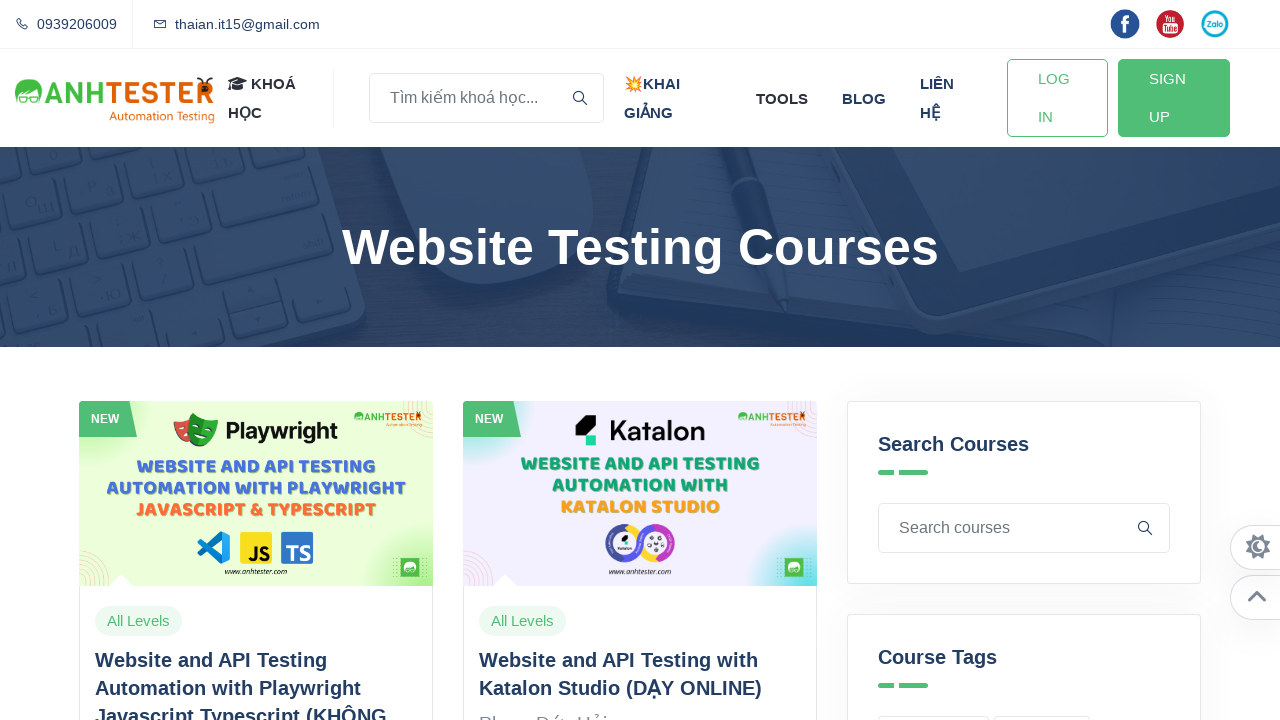